Checks if a button element is displayed on WebdriverIO homepage

Starting URL: https://webdriver.io/

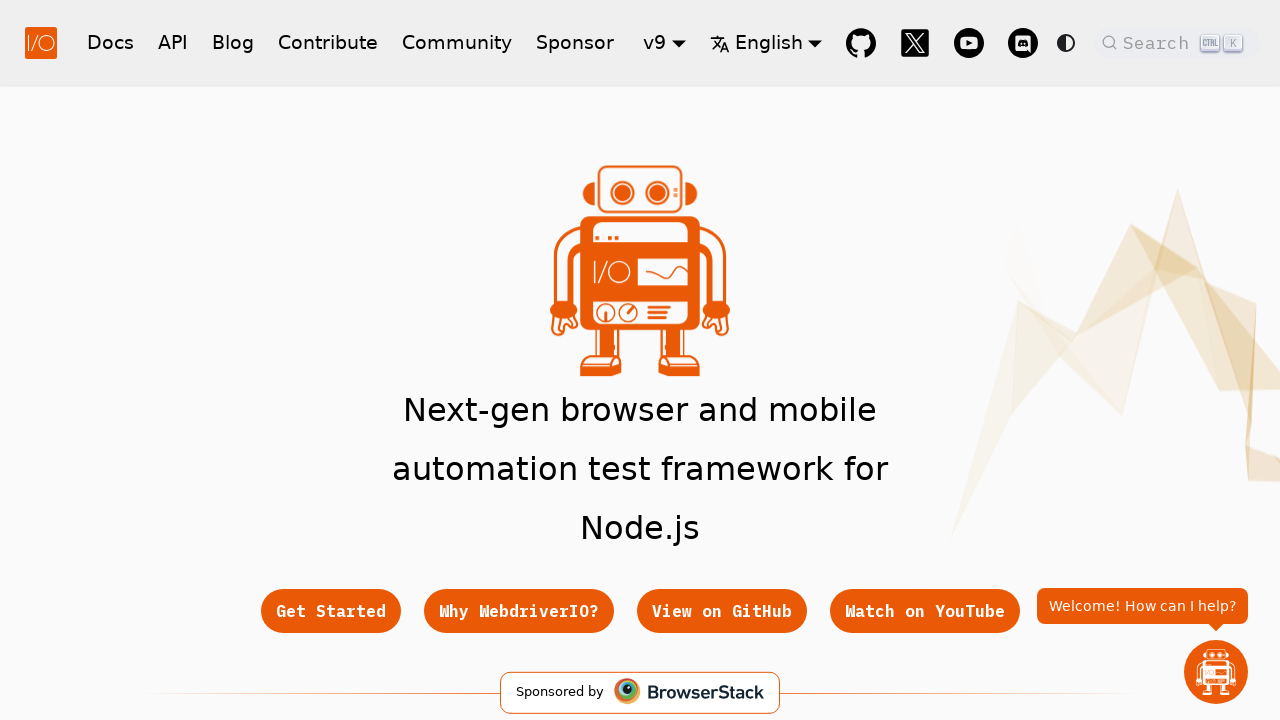

Waited for button element with href='/docs/gettingstarted' to be visible
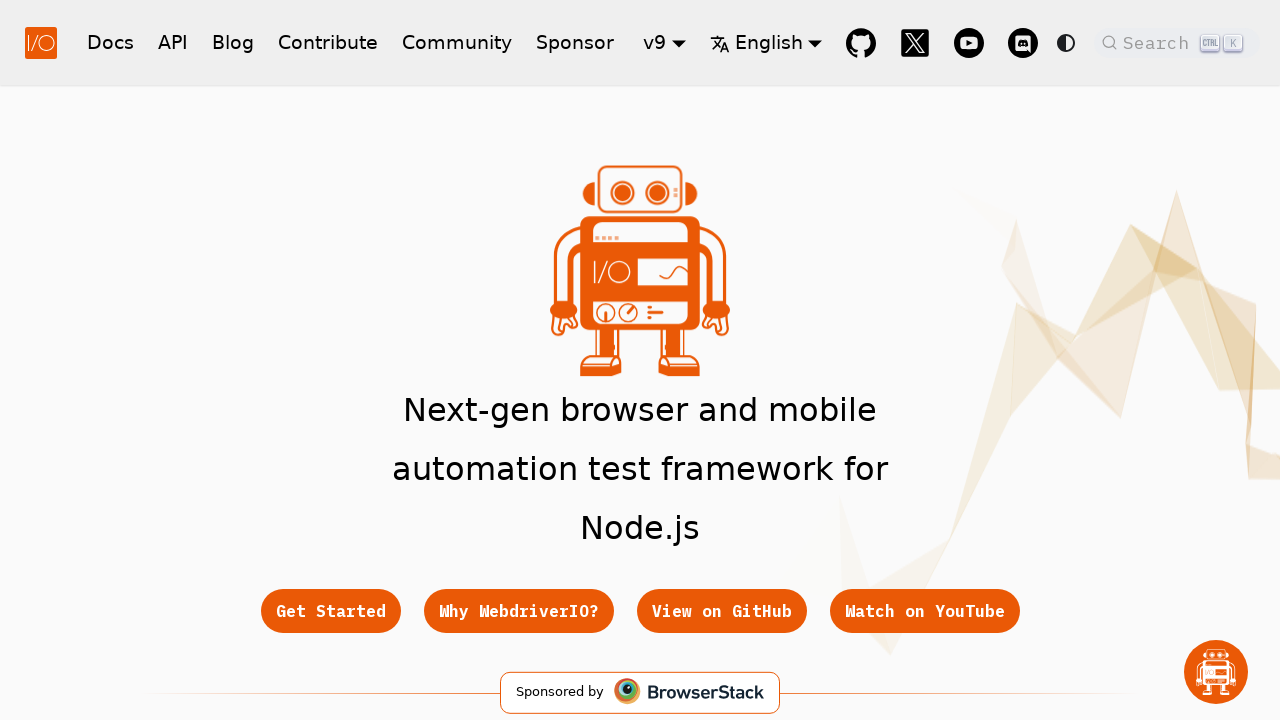

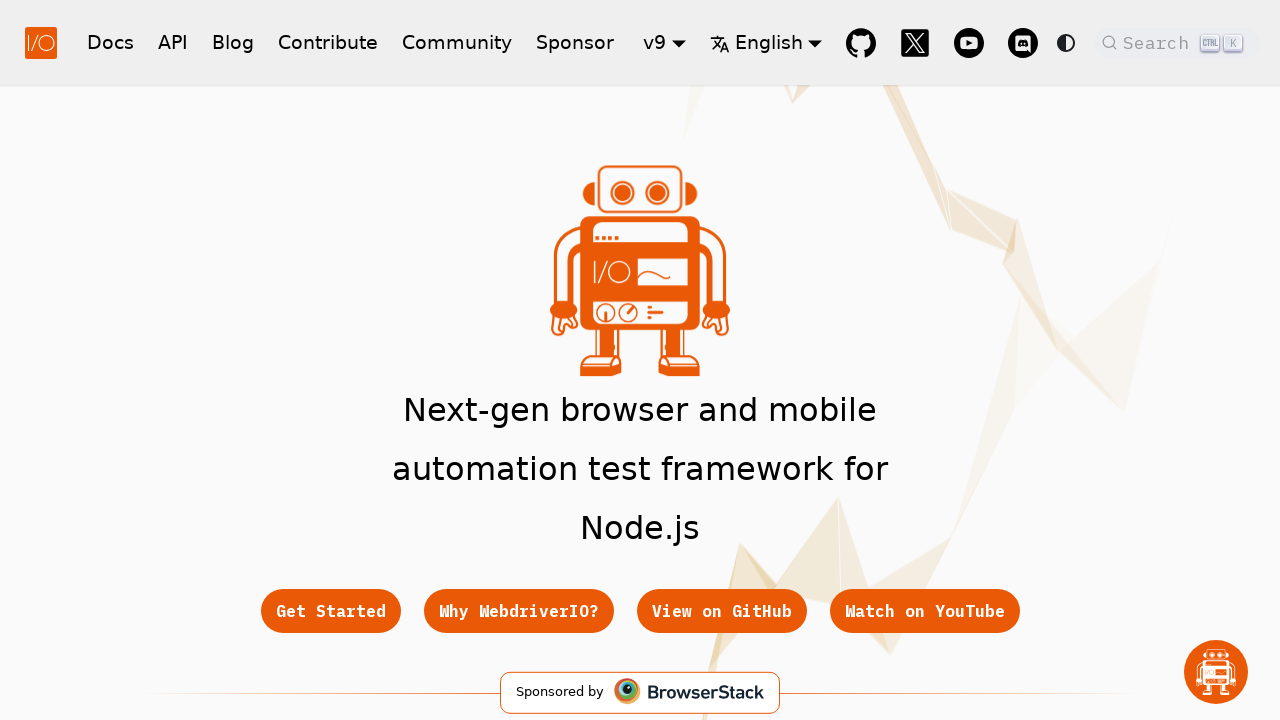